Tests web table sorting functionality by clicking on a column header to sort, verifying the sort order, and then navigating through paginated results to find a specific item (Rice).

Starting URL: https://rahulshettyacademy.com/seleniumPractise/#/offers

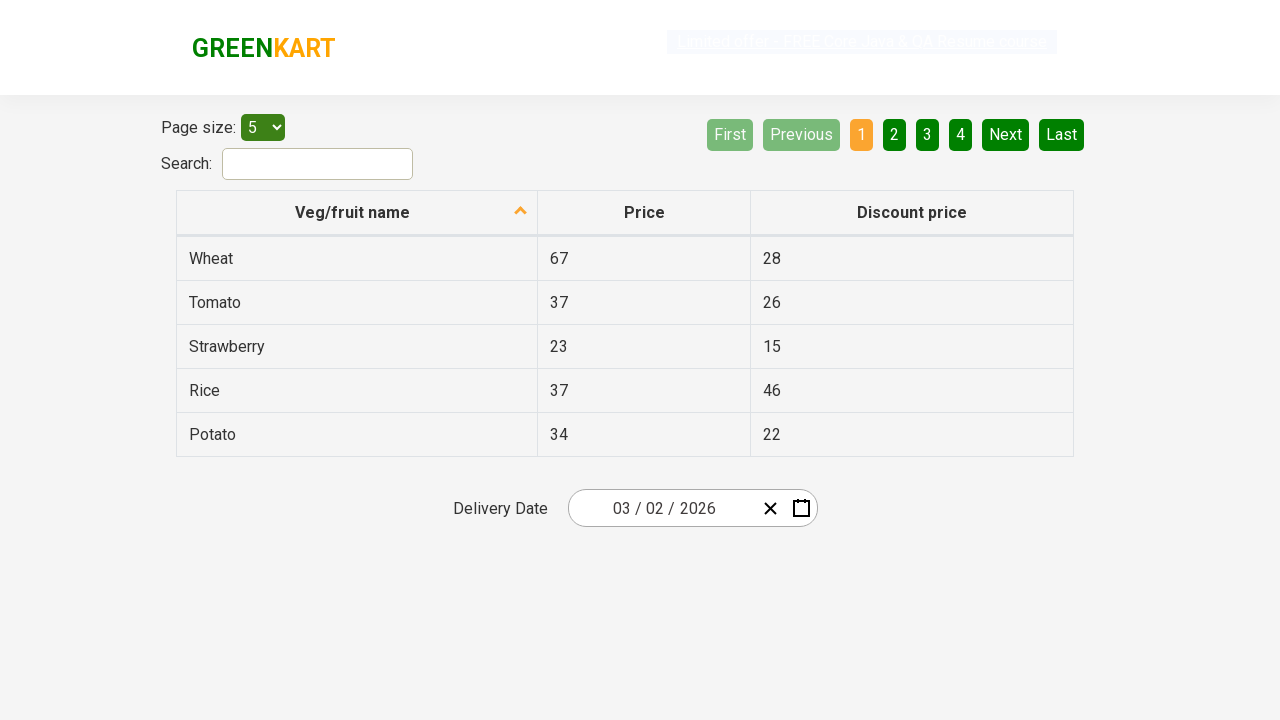

Clicked first column header to sort table at (357, 213) on xpath=//tr/th[1]
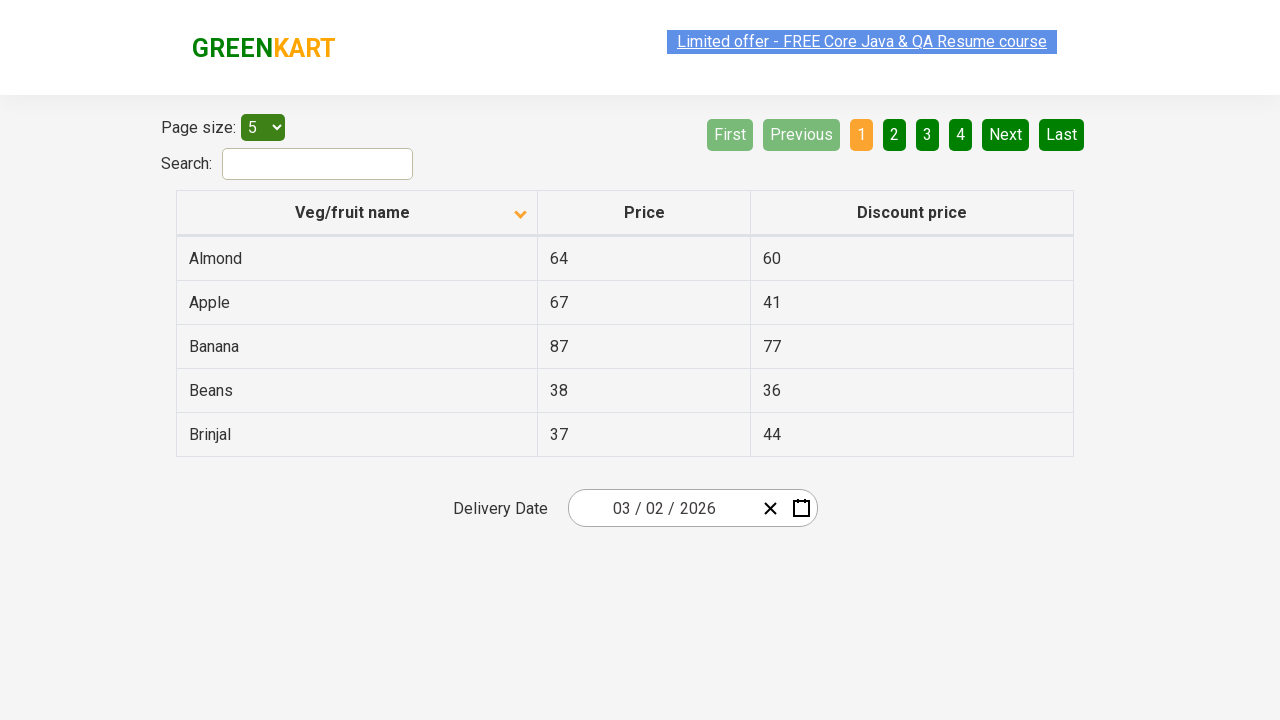

Table rows loaded and visible
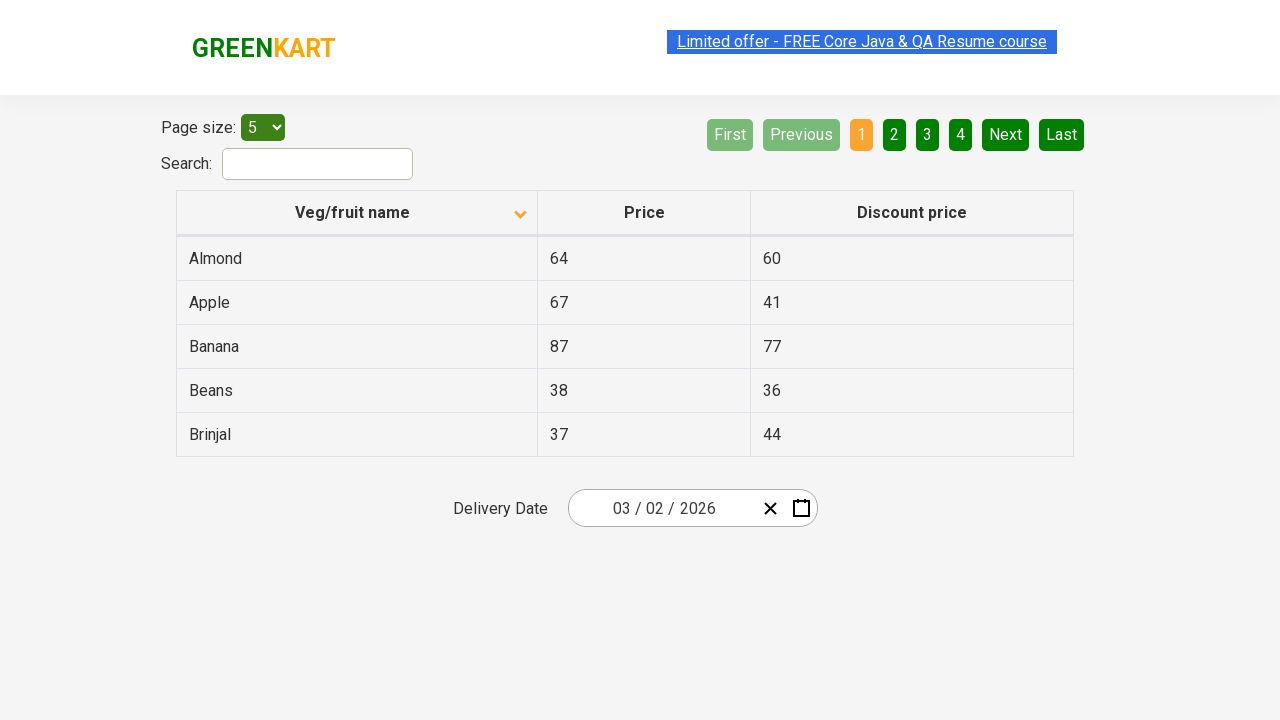

Retrieved all values from first column
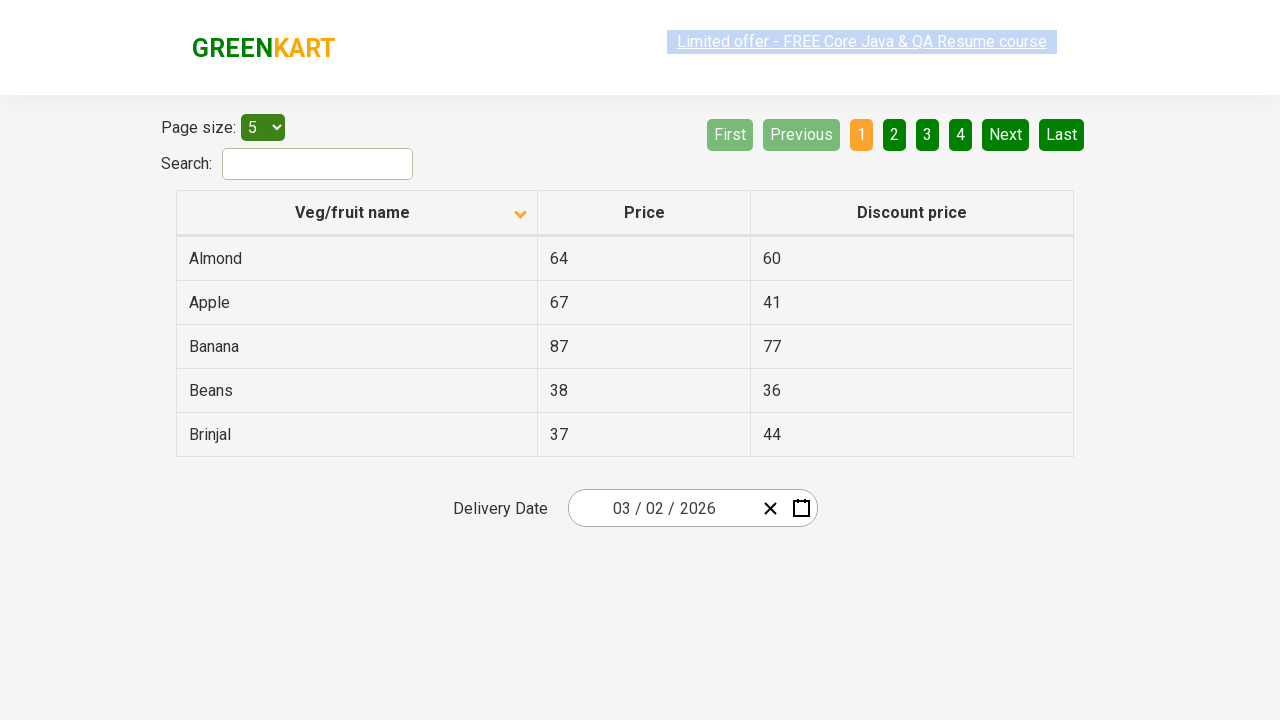

Verified table is sorted correctly
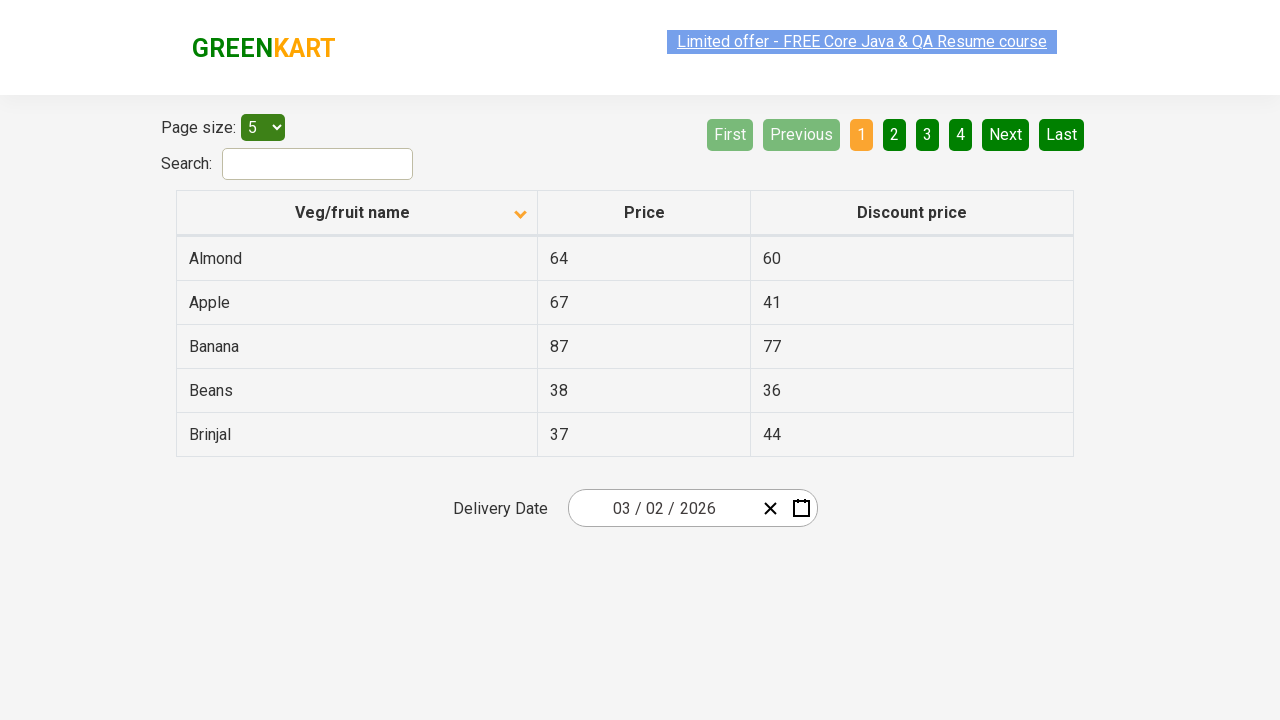

Retrieved rows from current page
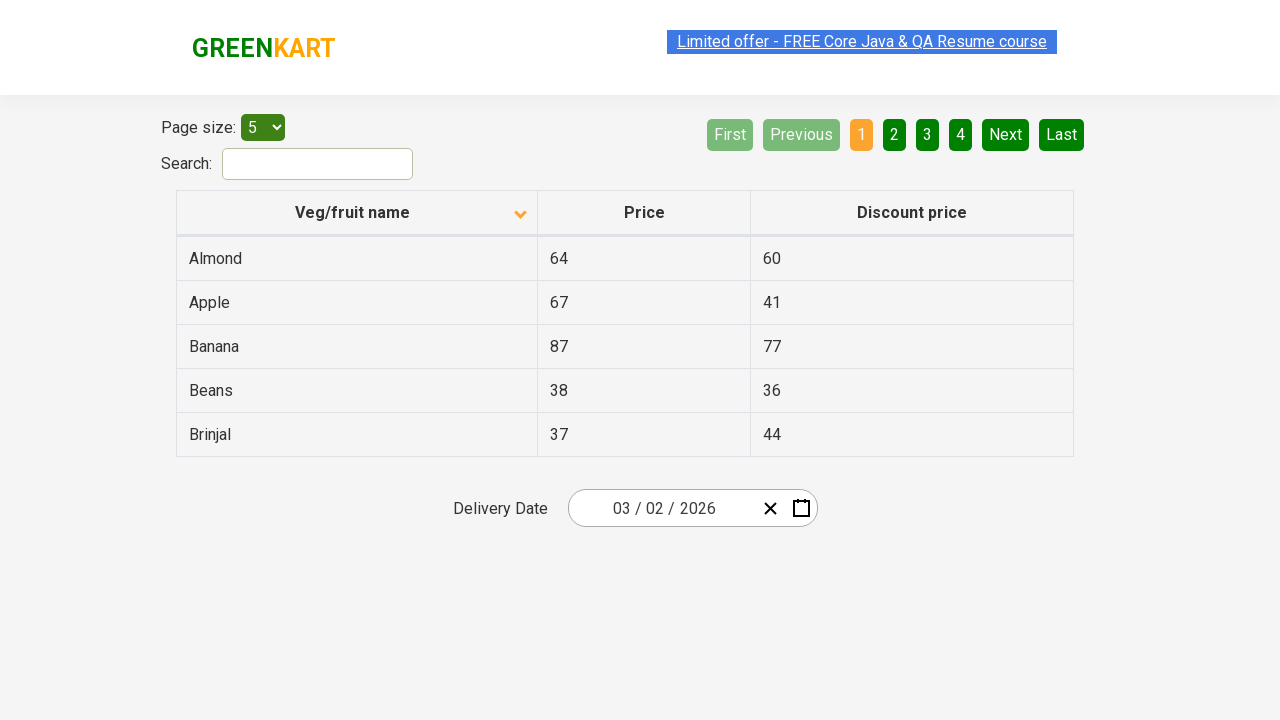

Clicked Next button to navigate to next page at (1006, 134) on [aria-label='Next']
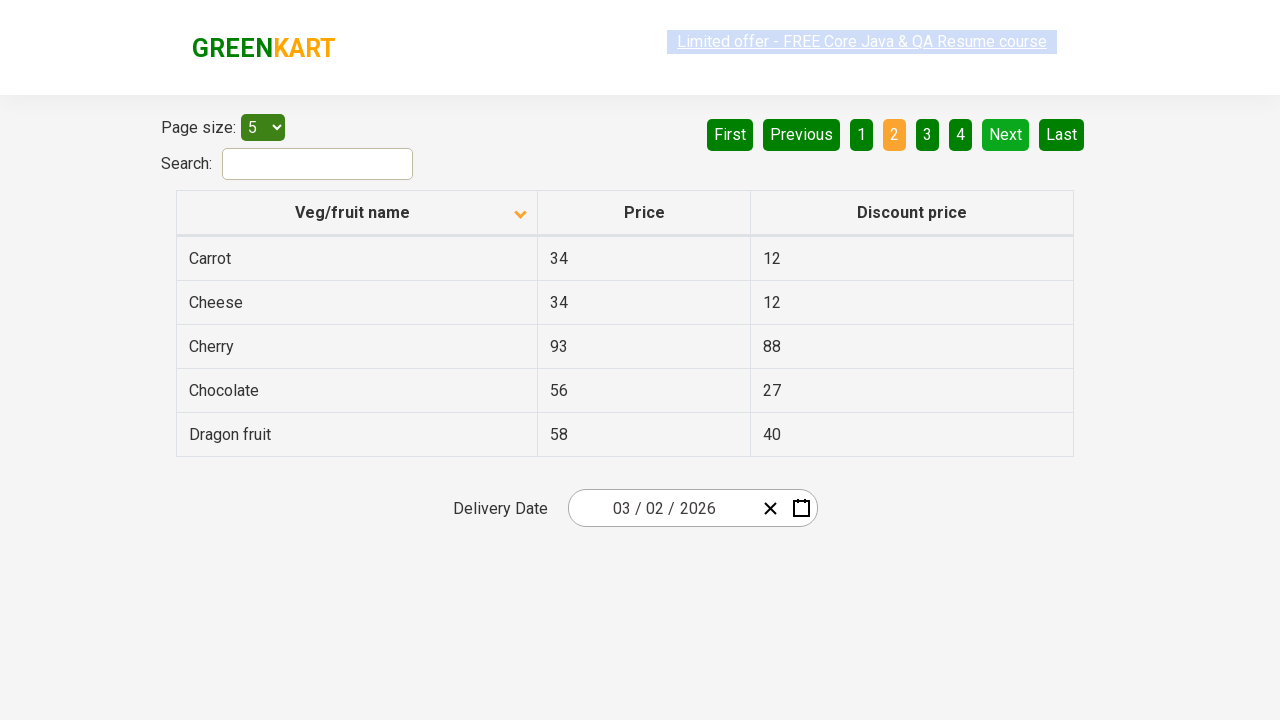

Waited for table to update after navigation
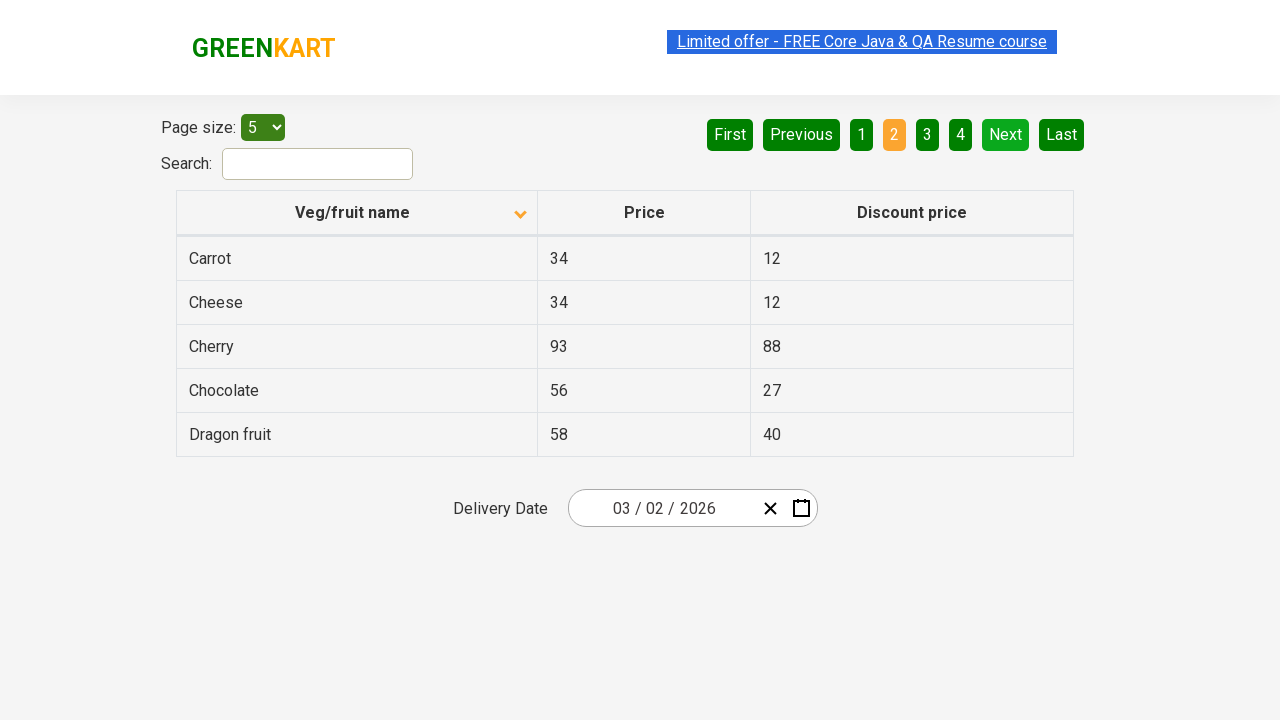

Retrieved rows from current page
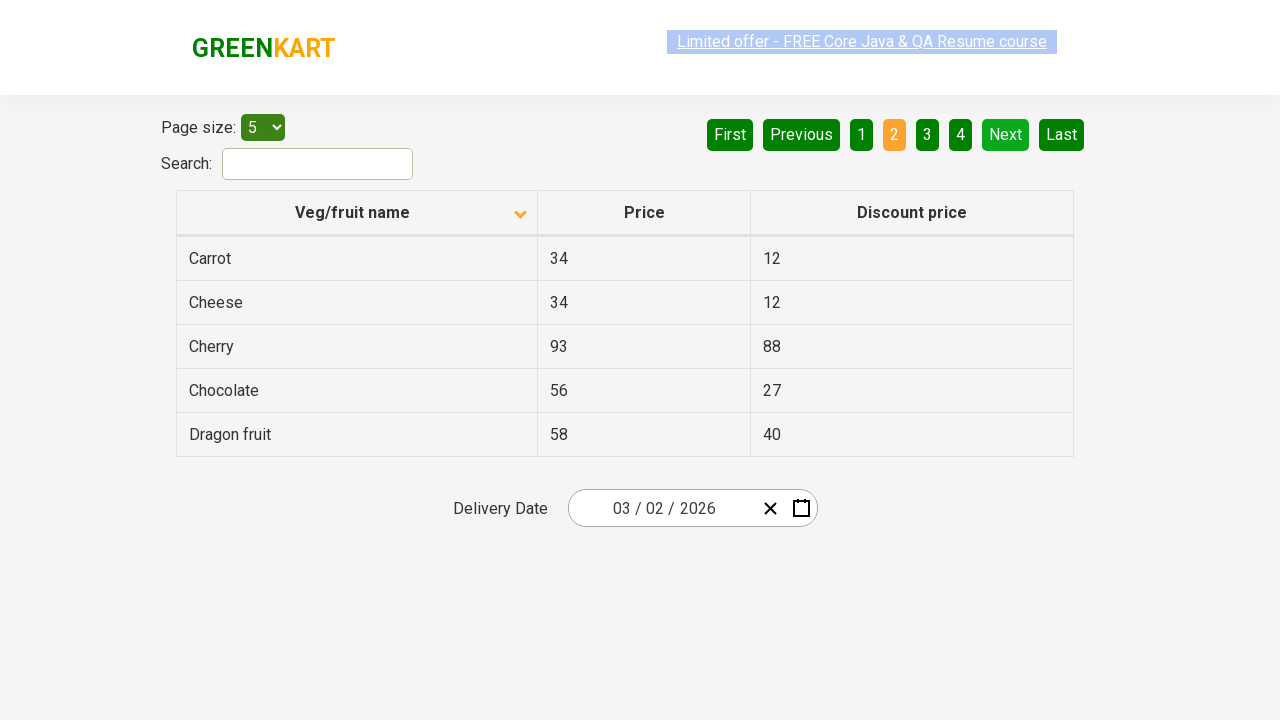

Clicked Next button to navigate to next page at (1006, 134) on [aria-label='Next']
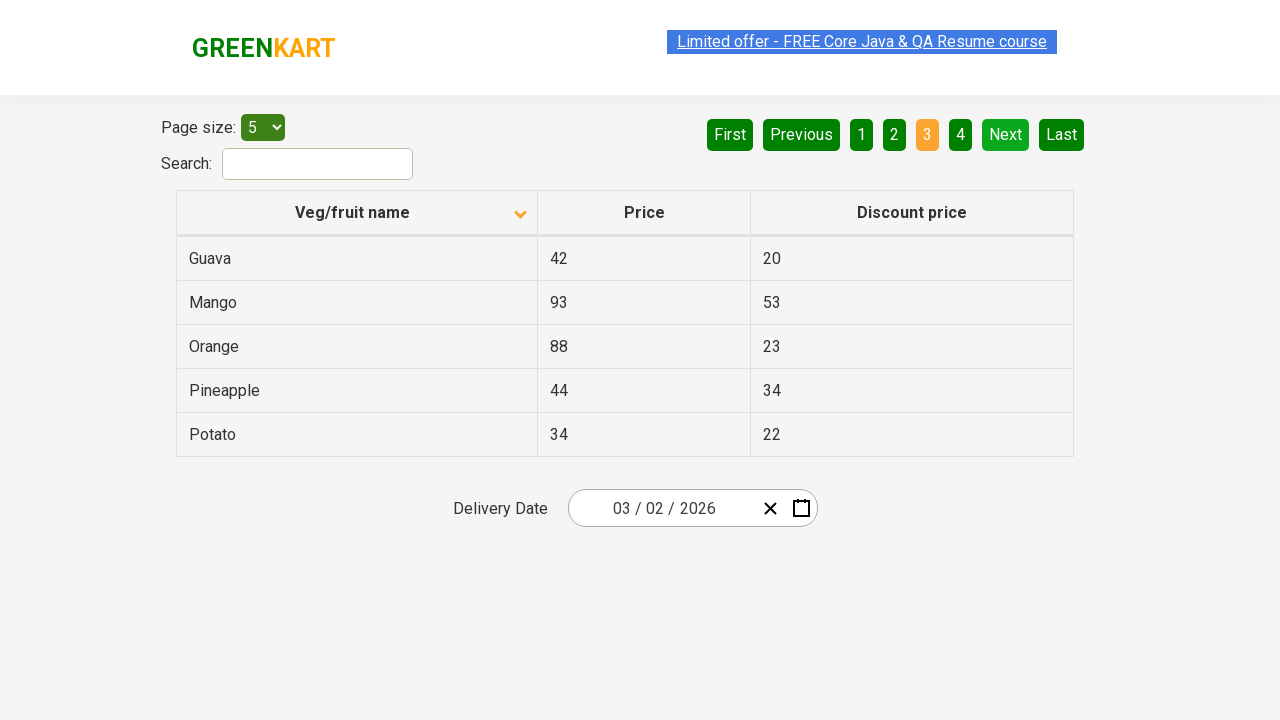

Waited for table to update after navigation
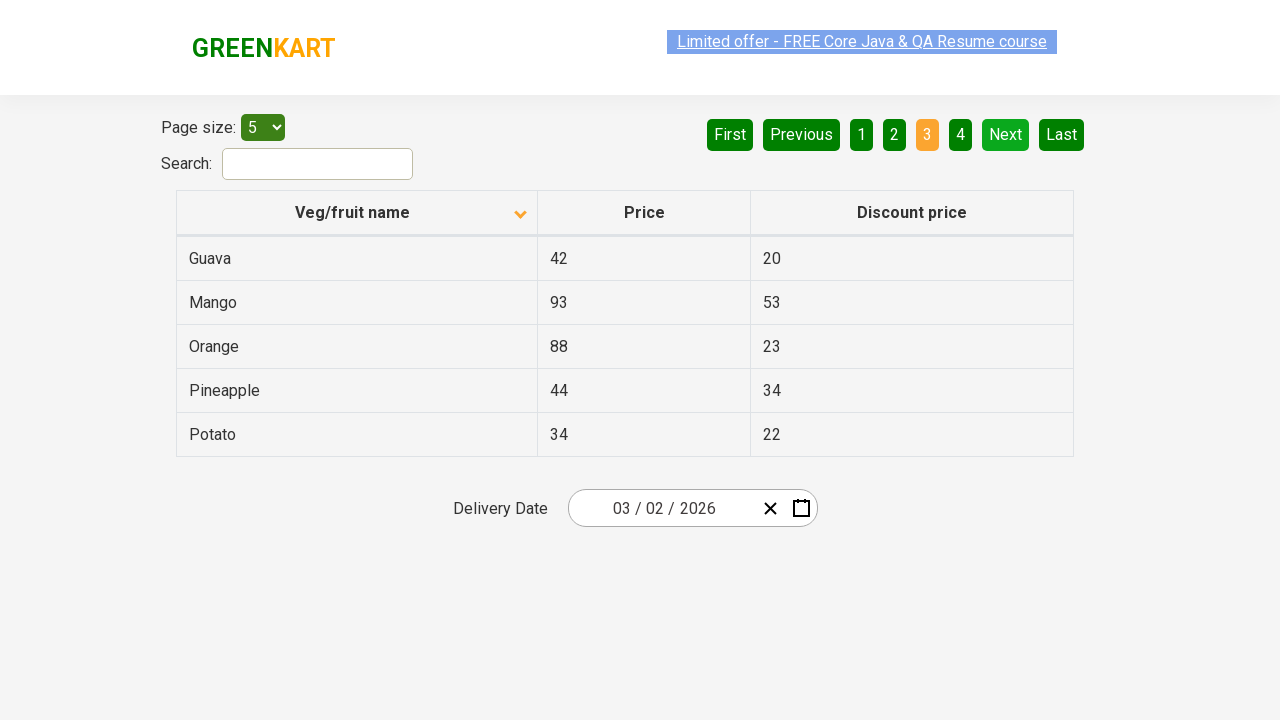

Retrieved rows from current page
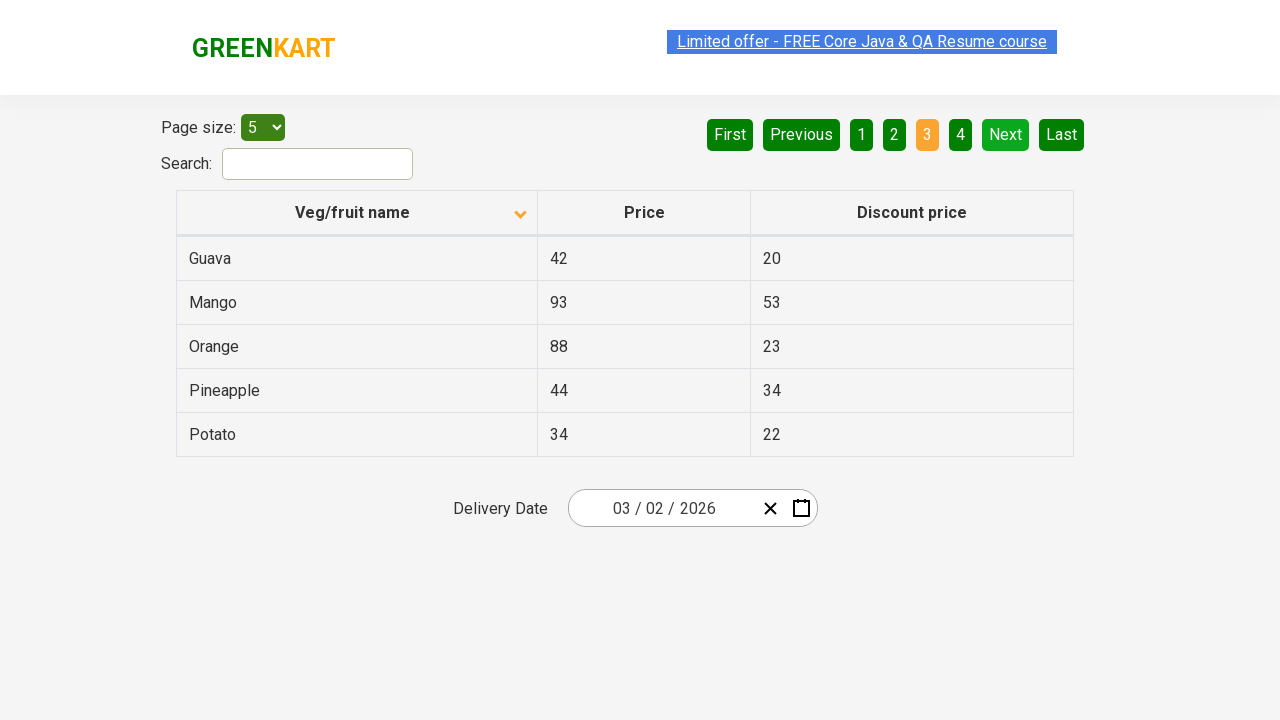

Clicked Next button to navigate to next page at (1006, 134) on [aria-label='Next']
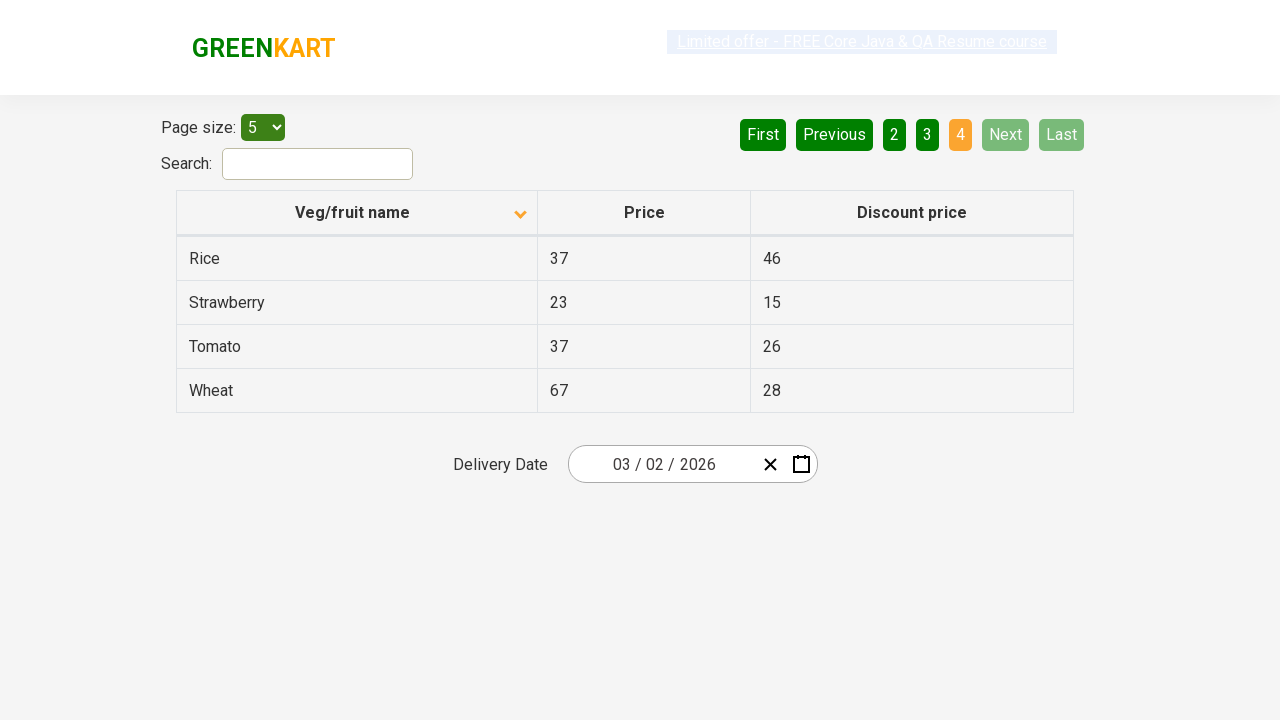

Waited for table to update after navigation
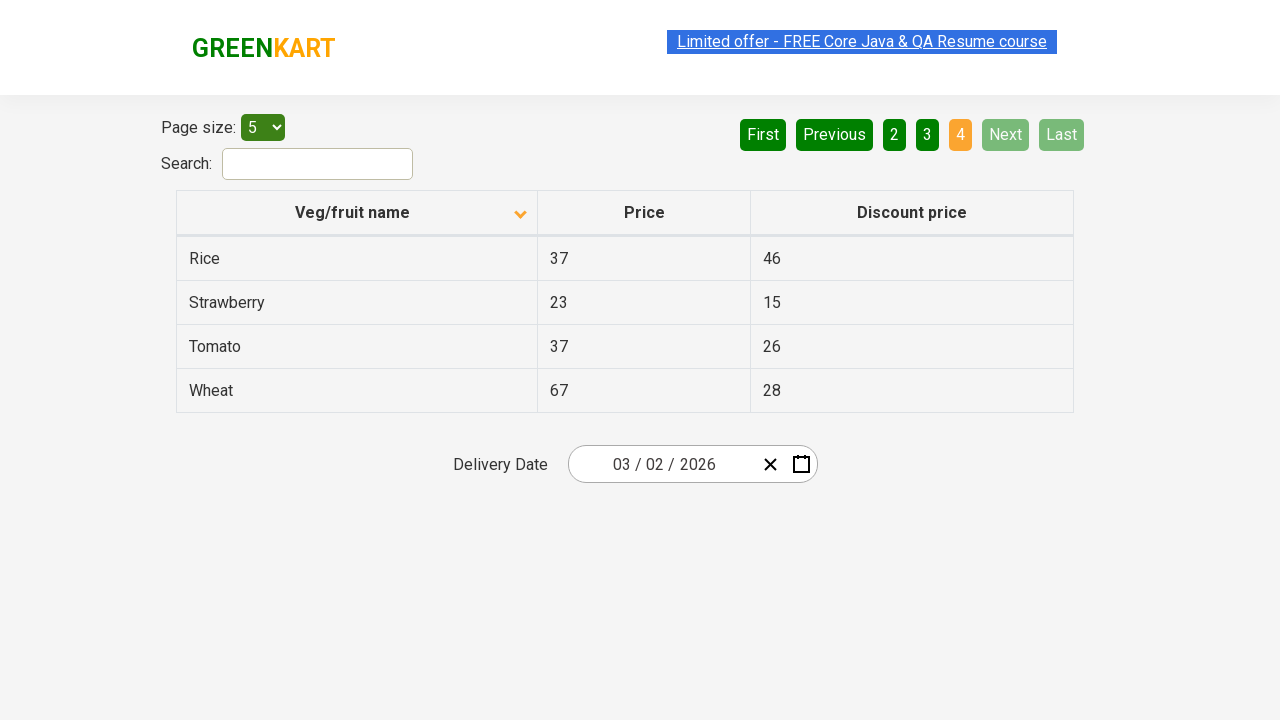

Retrieved rows from current page
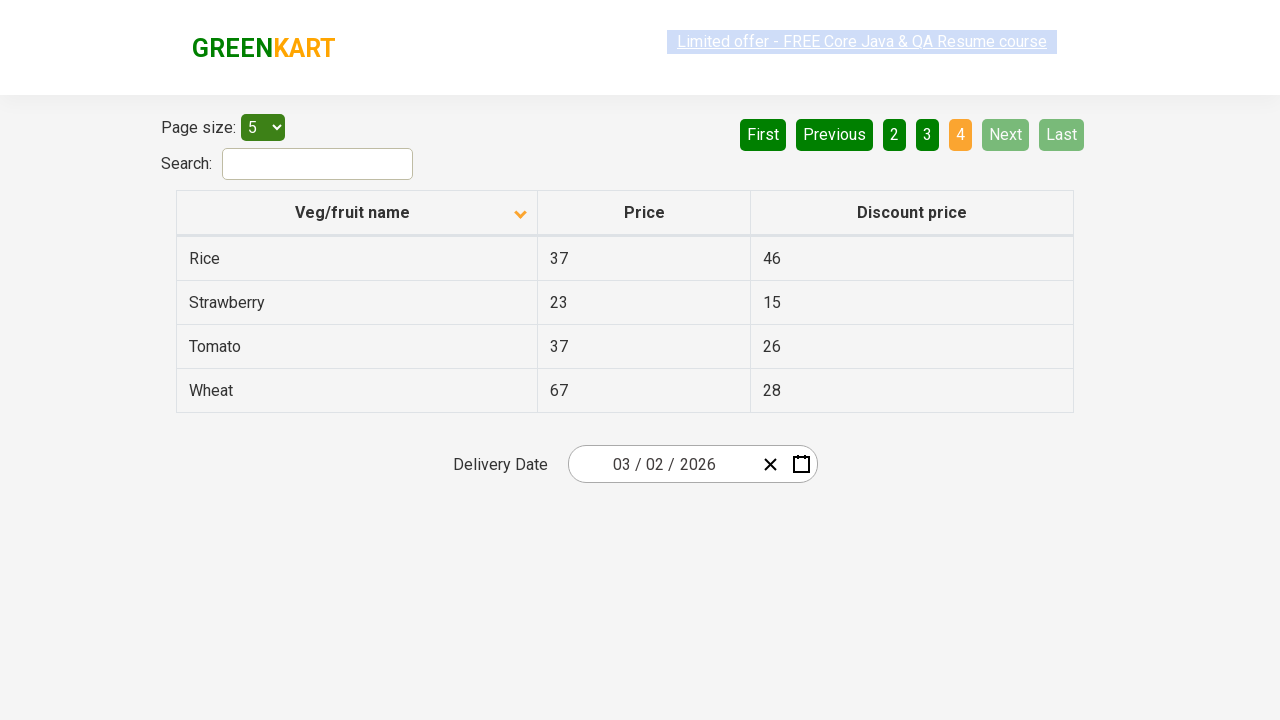

Found 'Rice' in the table
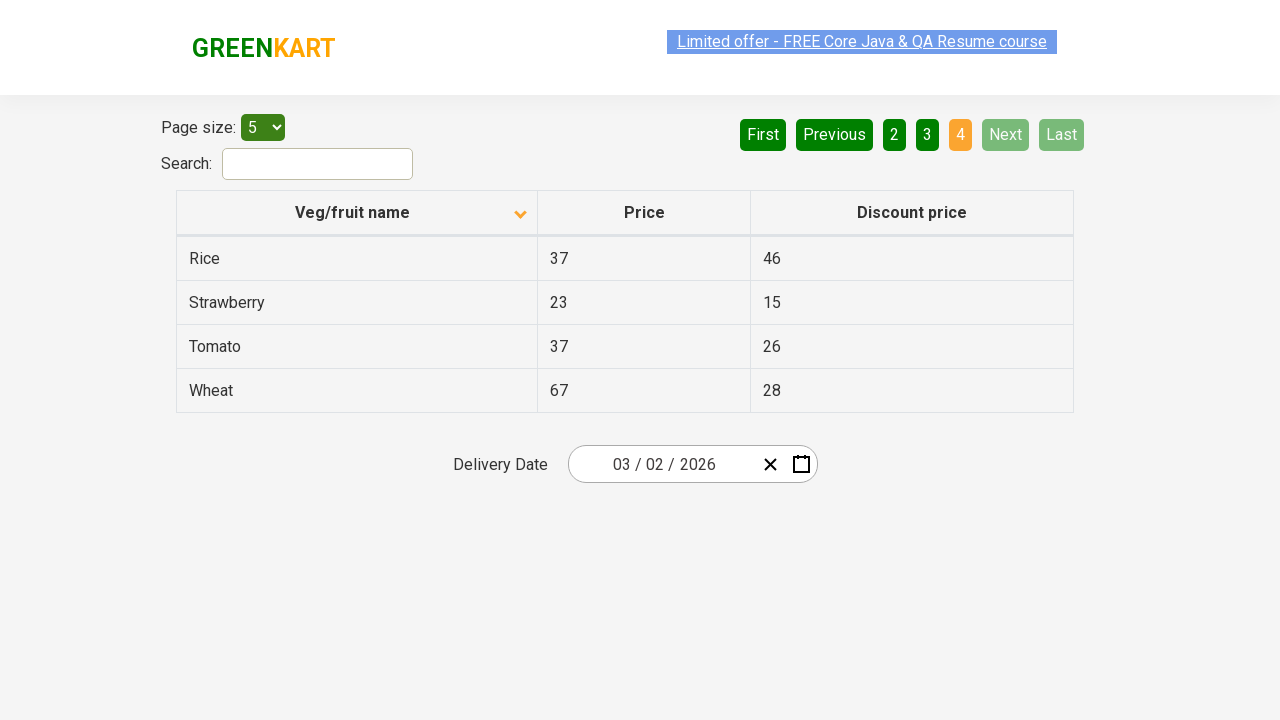

Verified 'Rice' was found in table after pagination
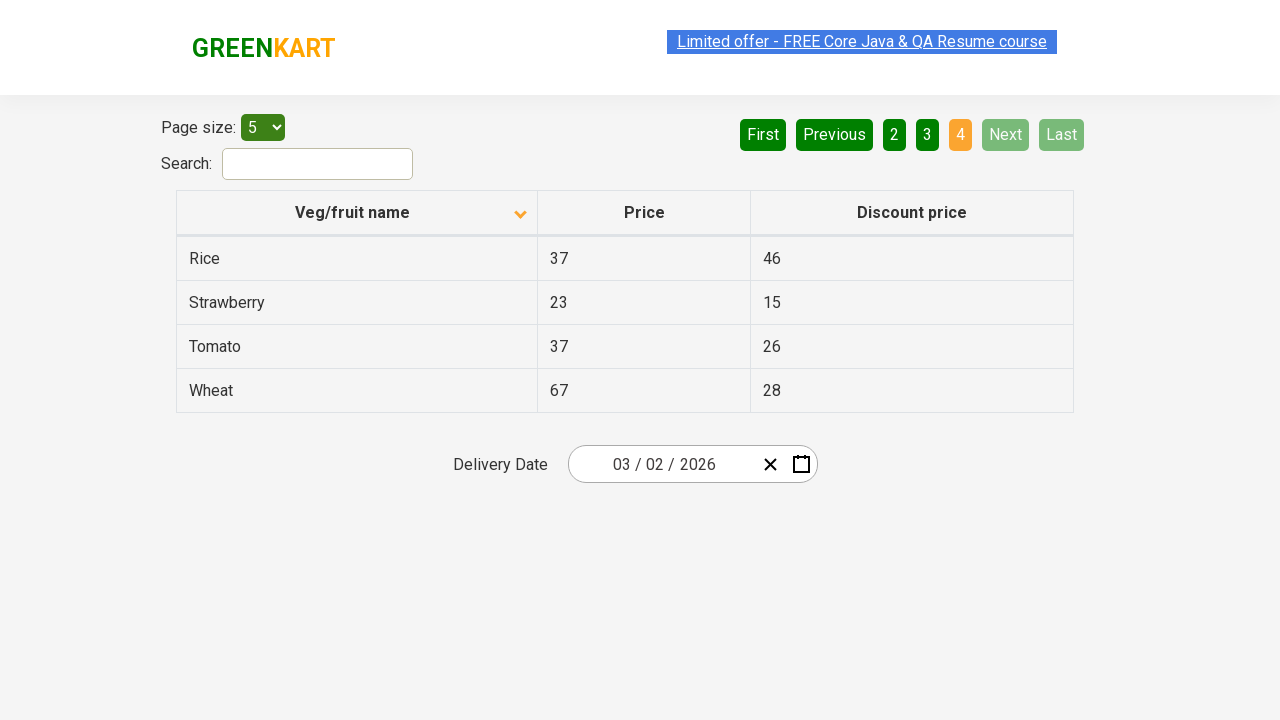

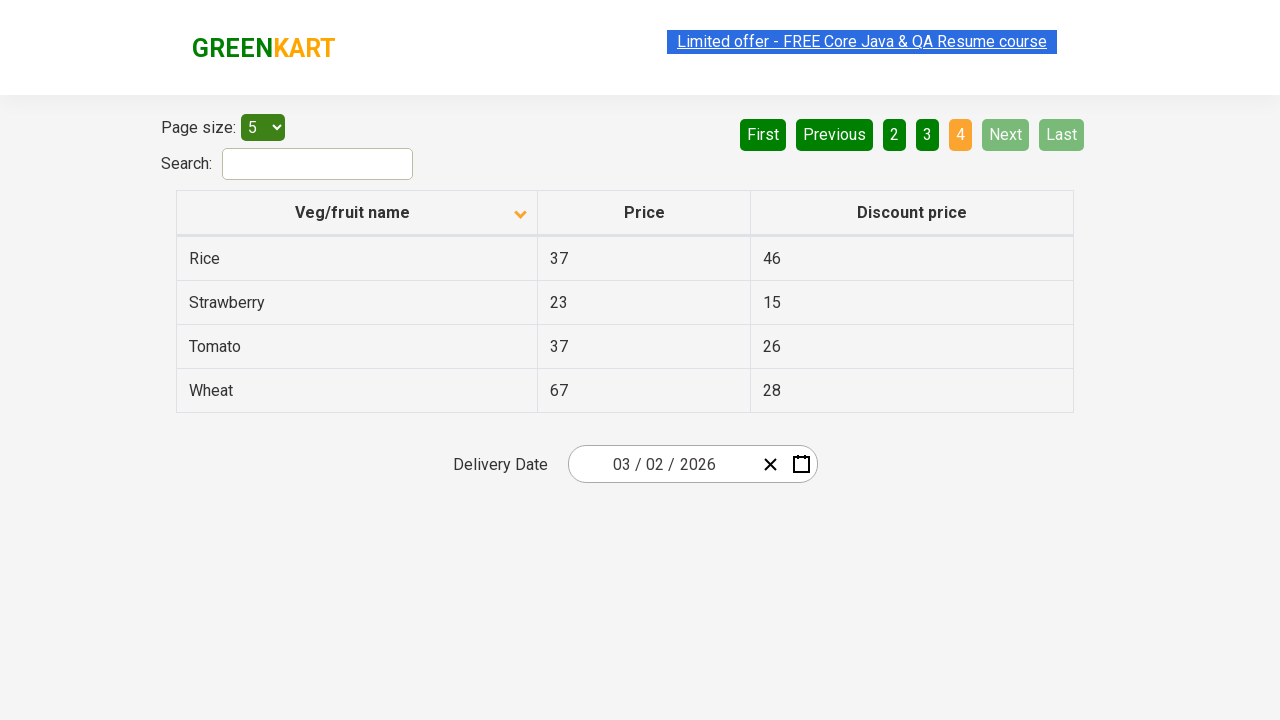